Tests checkbox functionality on Angular Material site by checking and unchecking 'Checked' and 'Indeterminate' checkboxes and verifying their states

Starting URL: https://material.angular.io/components/checkbox/examples

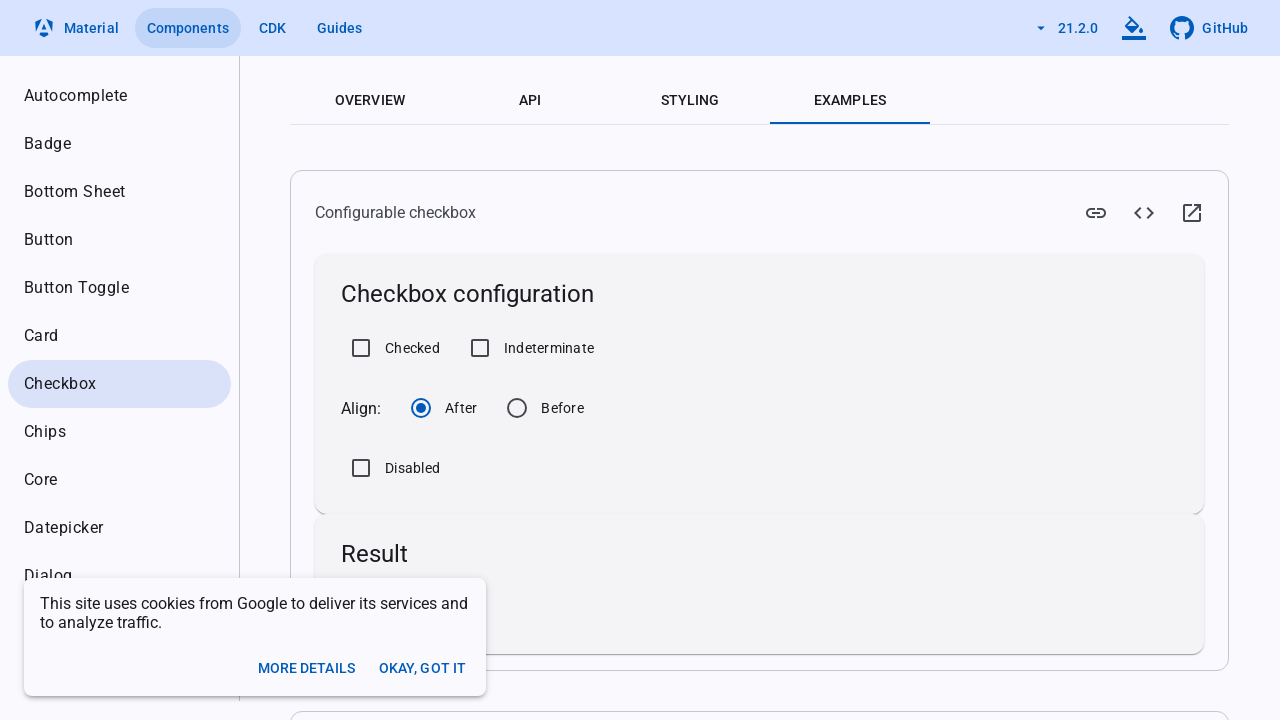

Clicked cookie consent button at (422, 668) on //span[text()='Okay, got it']
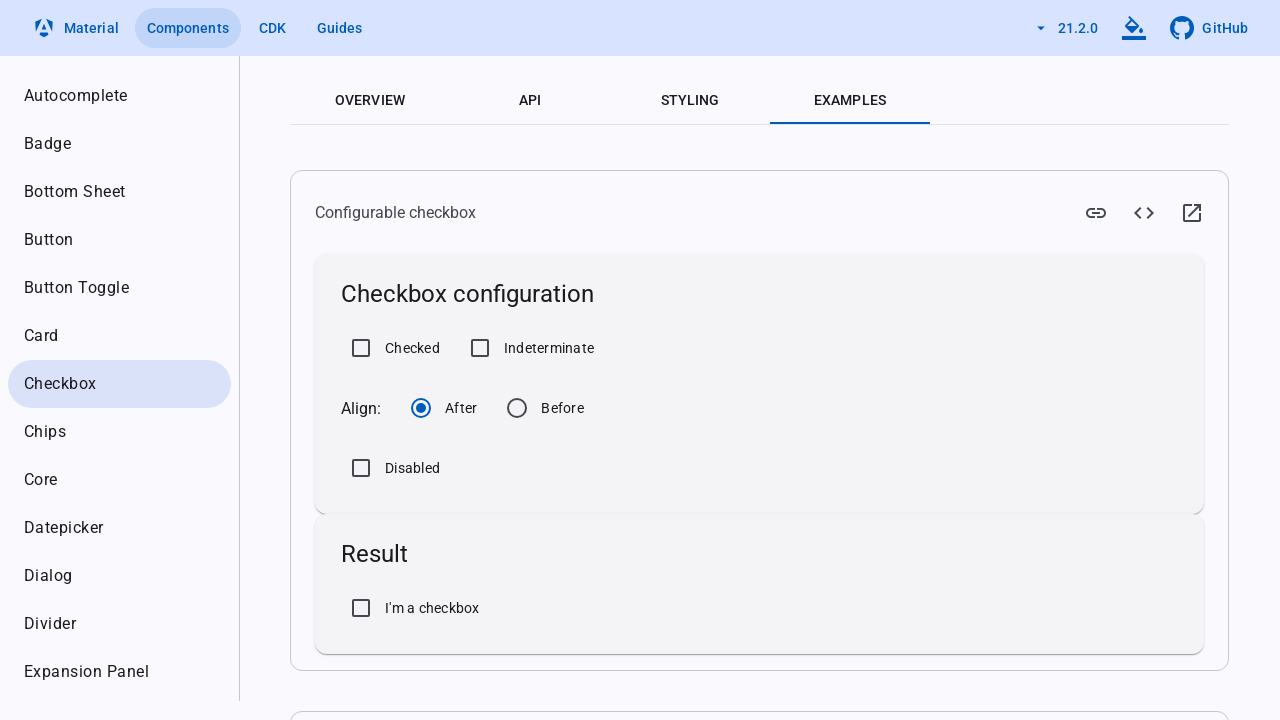

Located 'Checked' checkbox element
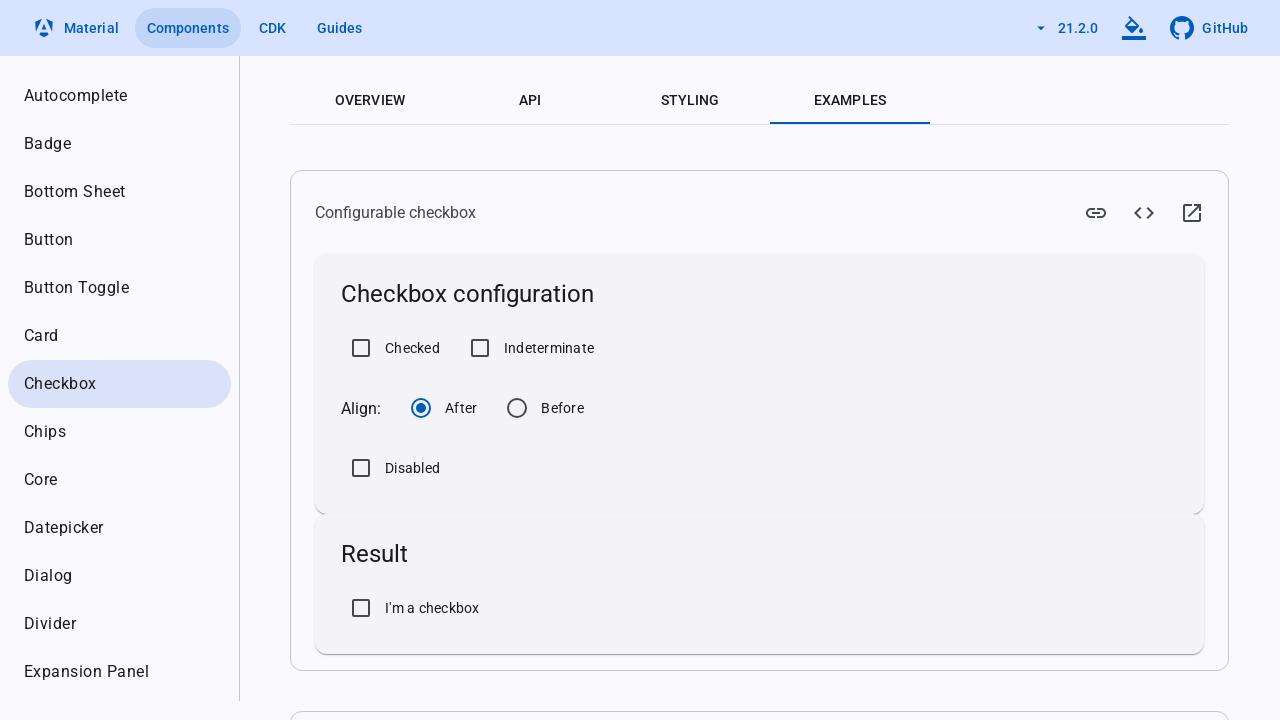

Clicked 'Checked' checkbox to enable it at (361, 348) on xpath=//label[text()='Checked']/preceding-sibling::div/input
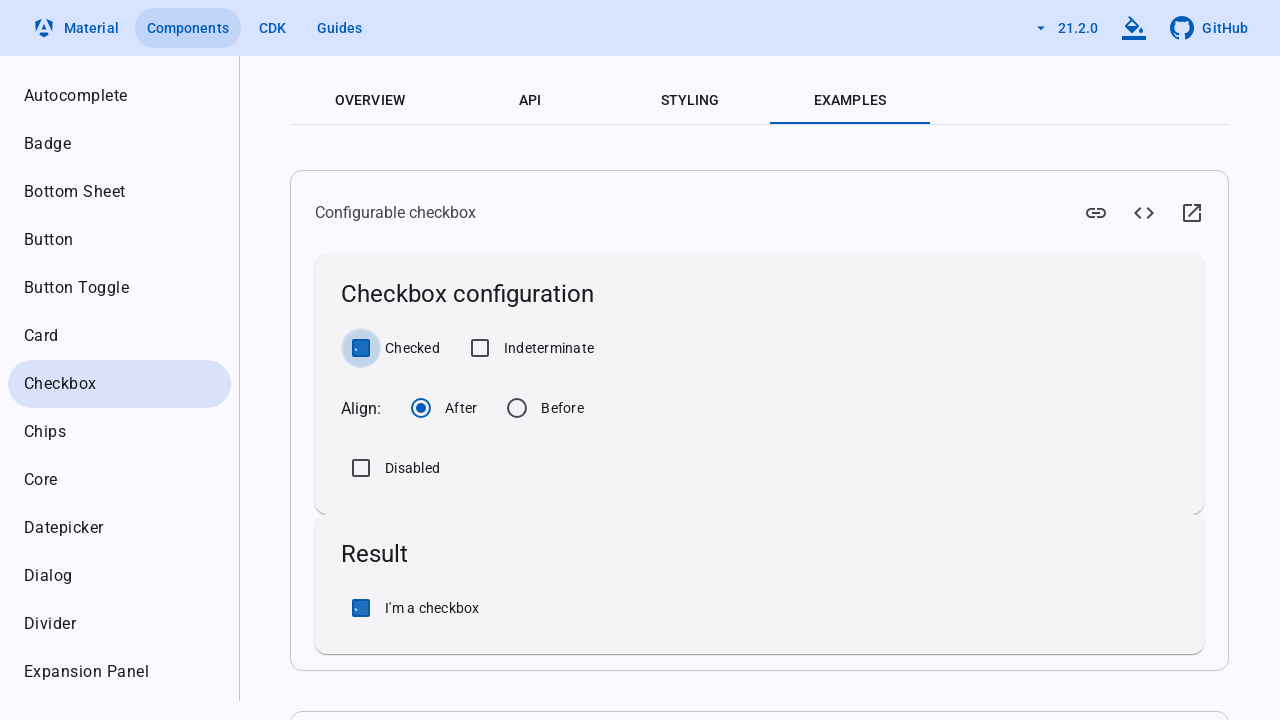

Located 'Indeterminate' checkbox element
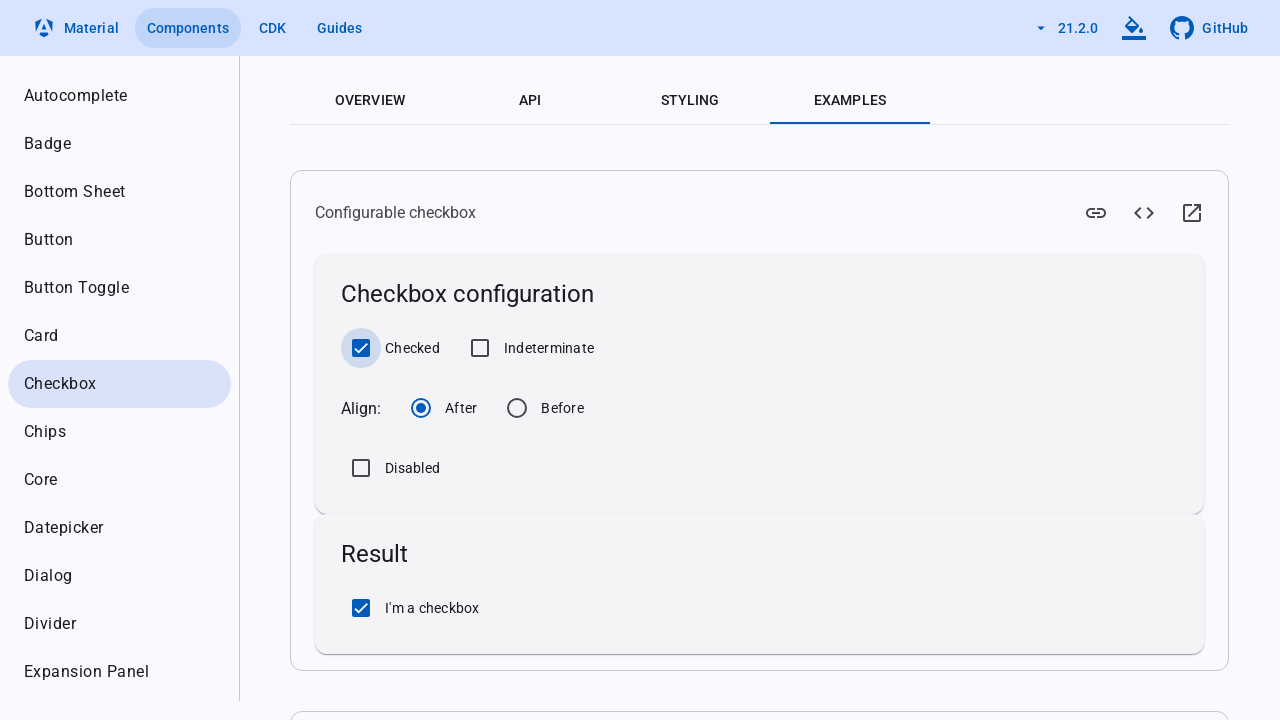

Clicked 'Indeterminate' checkbox to enable it at (480, 348) on xpath=//label[text()='Indeterminate']/preceding-sibling::div/input
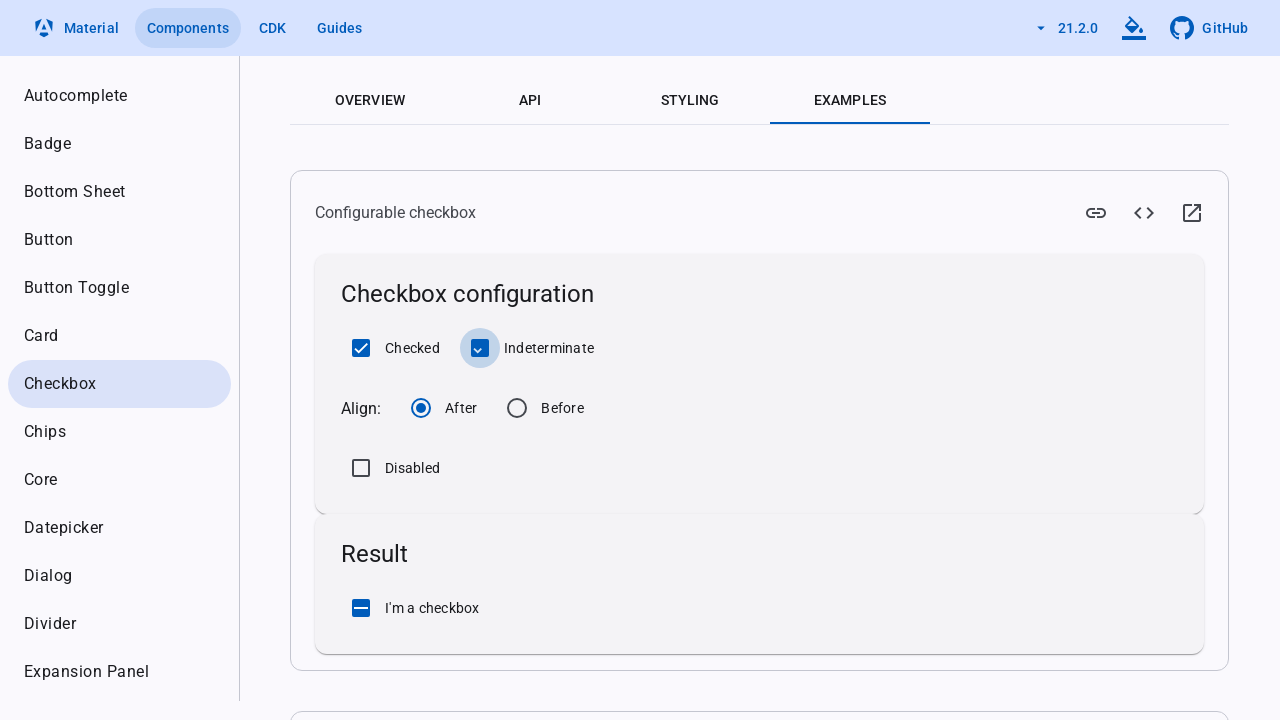

Verified 'Checked' checkbox is in checked state
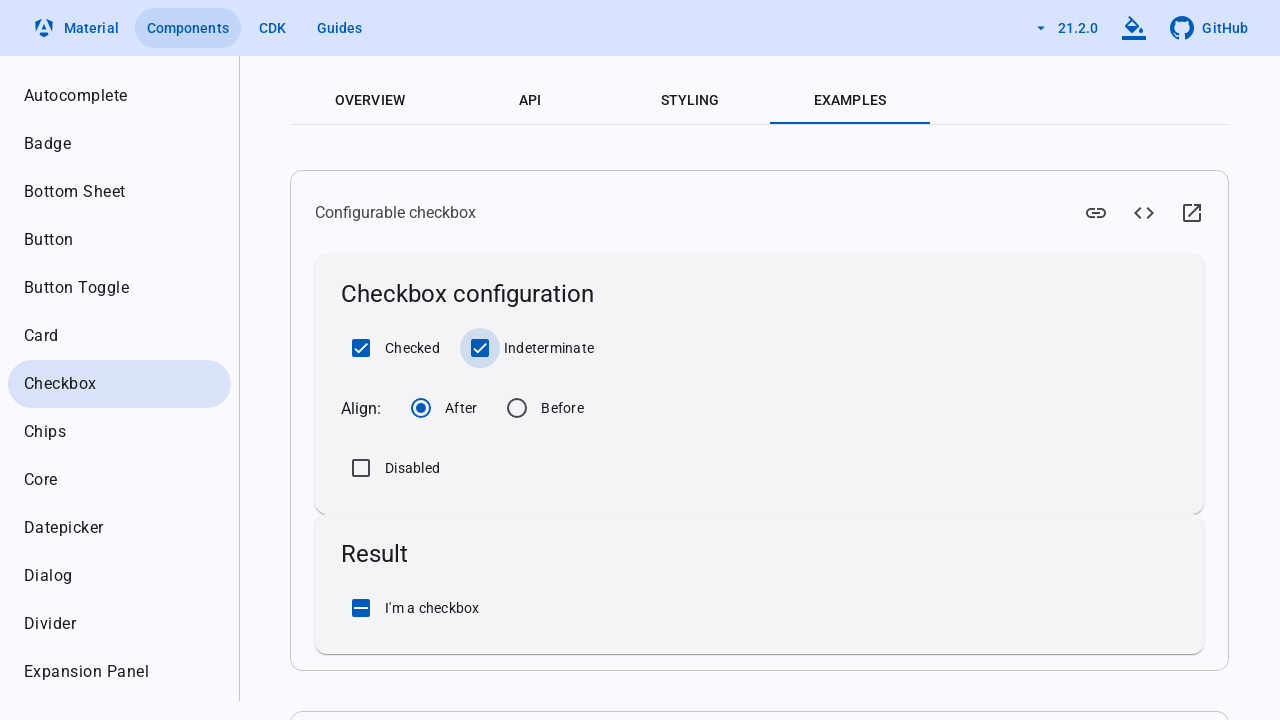

Verified 'Indeterminate' checkbox is in checked state
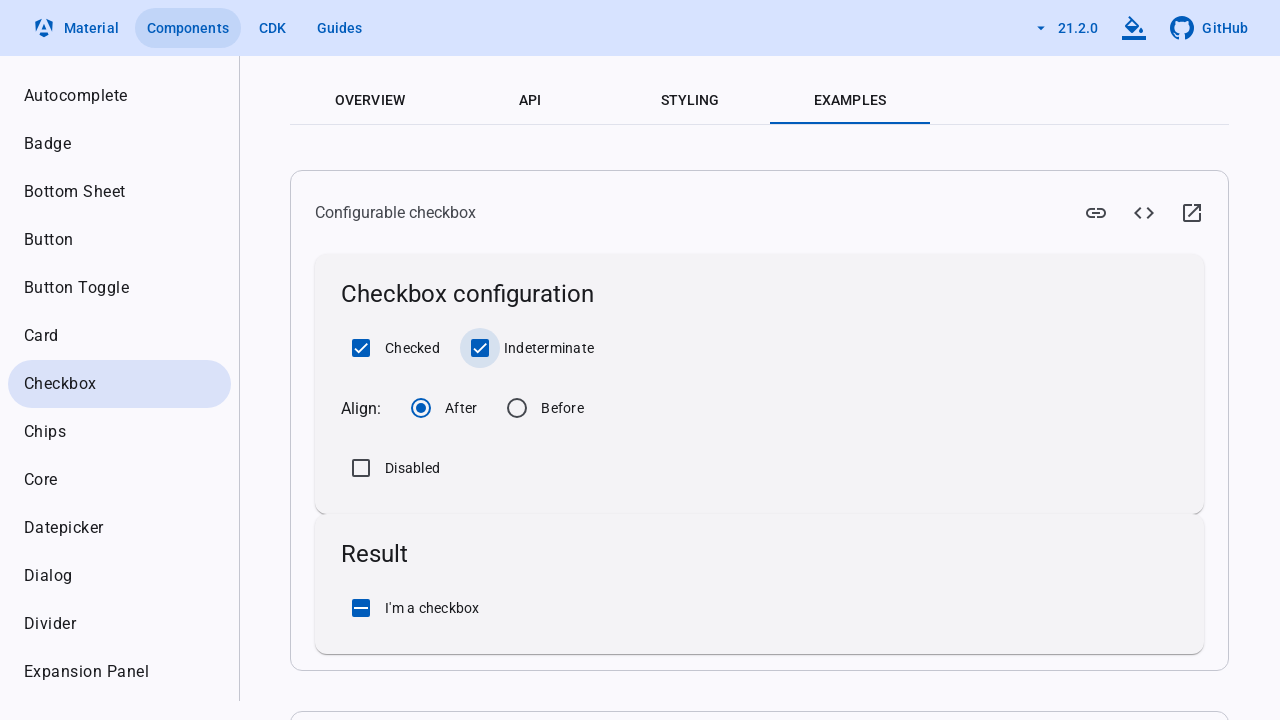

Clicked 'Checked' checkbox to uncheck it at (361, 348) on xpath=//label[text()='Checked']/preceding-sibling::div/input
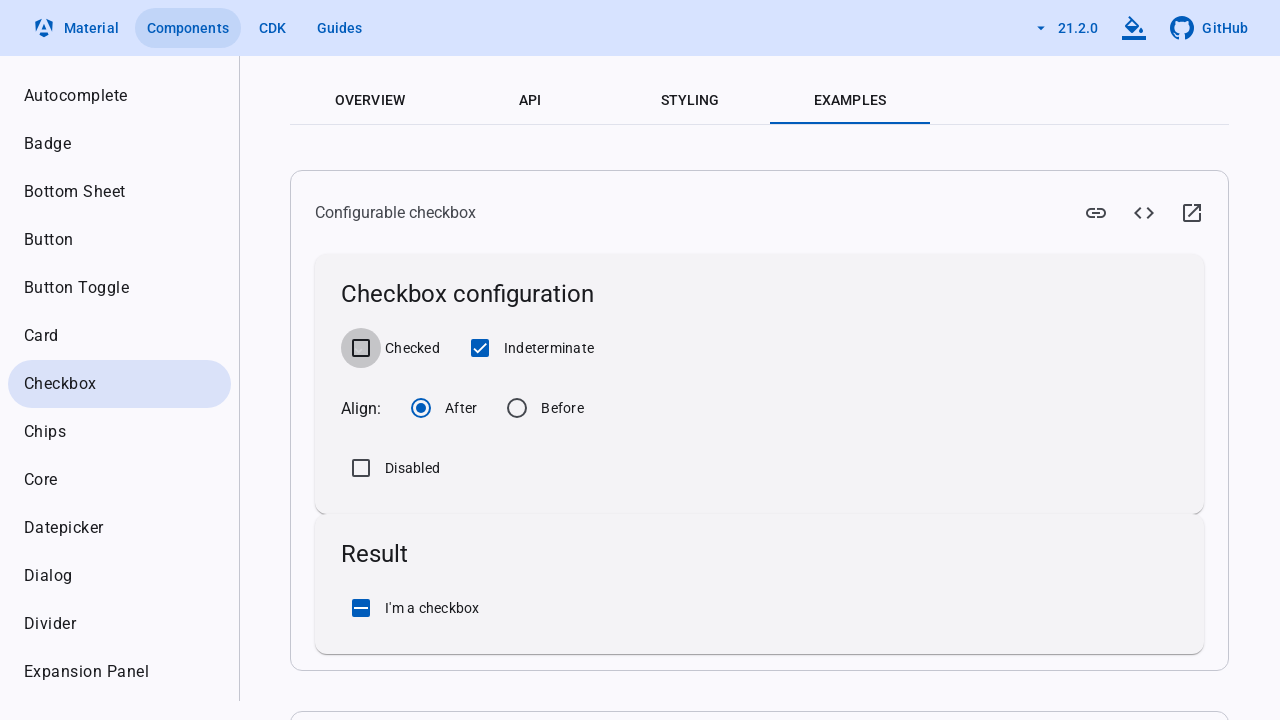

Clicked 'Indeterminate' checkbox to uncheck it at (480, 348) on xpath=//label[text()='Indeterminate']/preceding-sibling::div/input
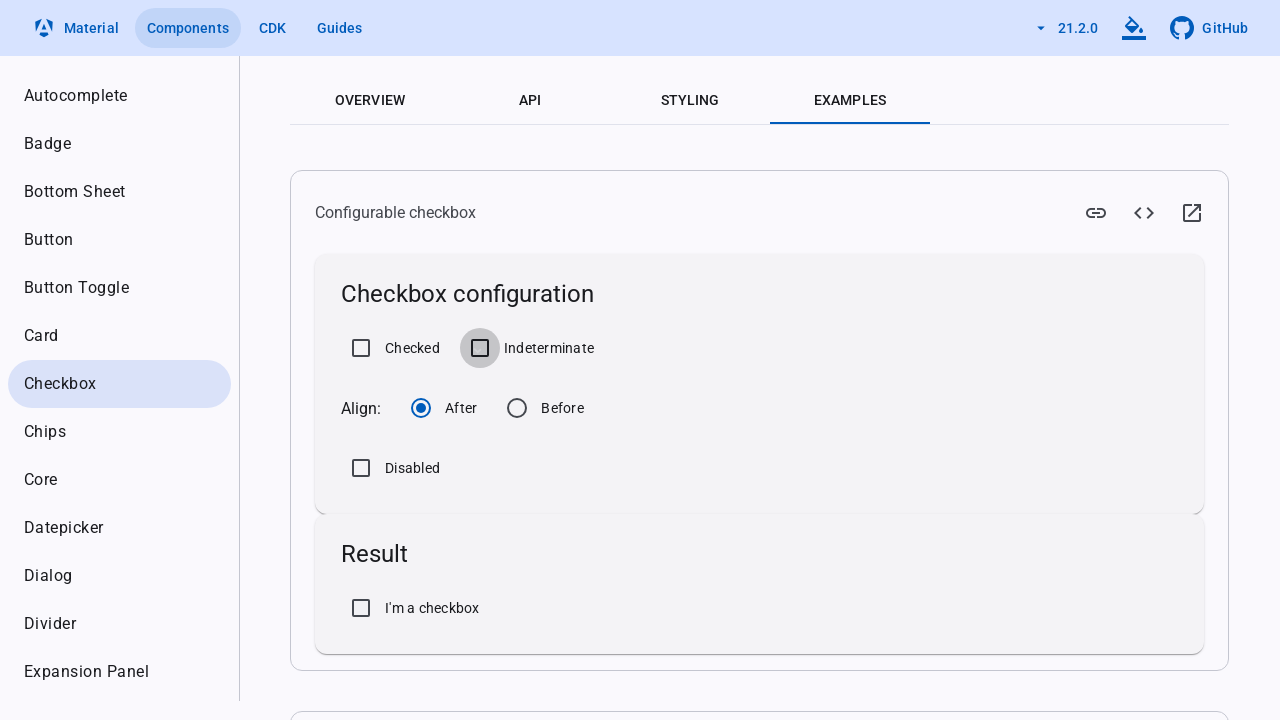

Verified 'Checked' checkbox is in unchecked state
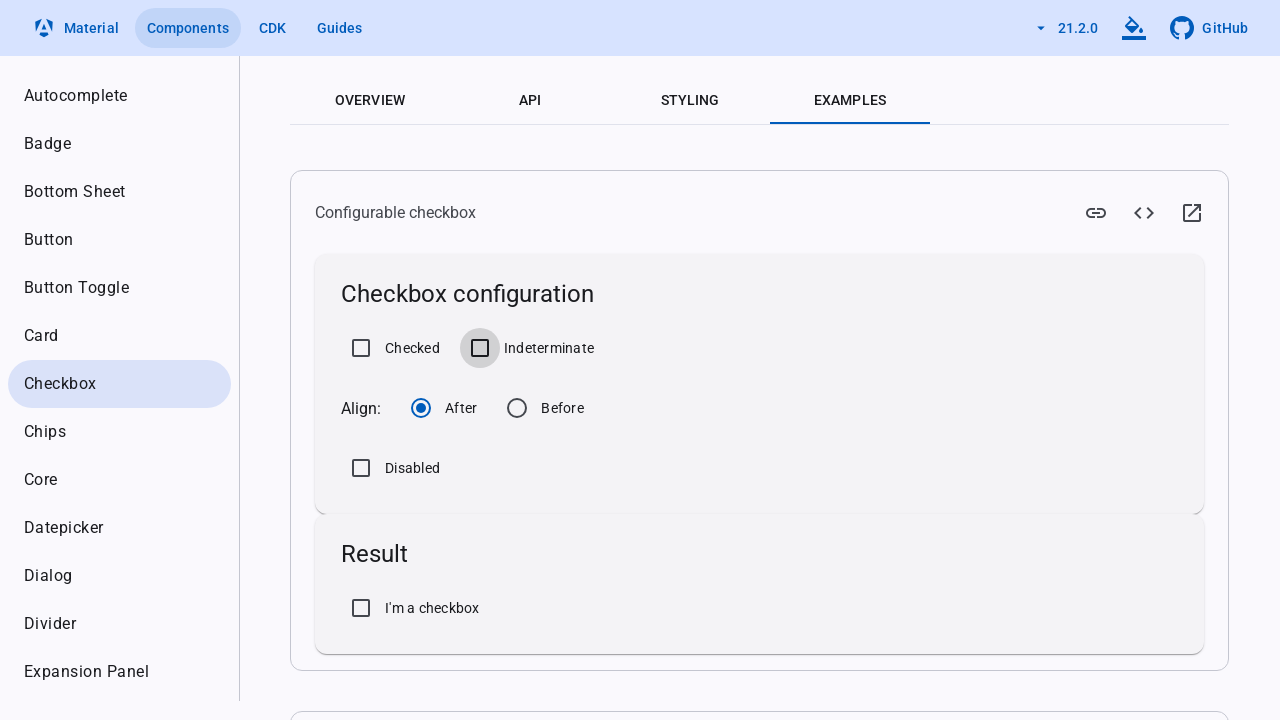

Verified 'Indeterminate' checkbox is in unchecked state
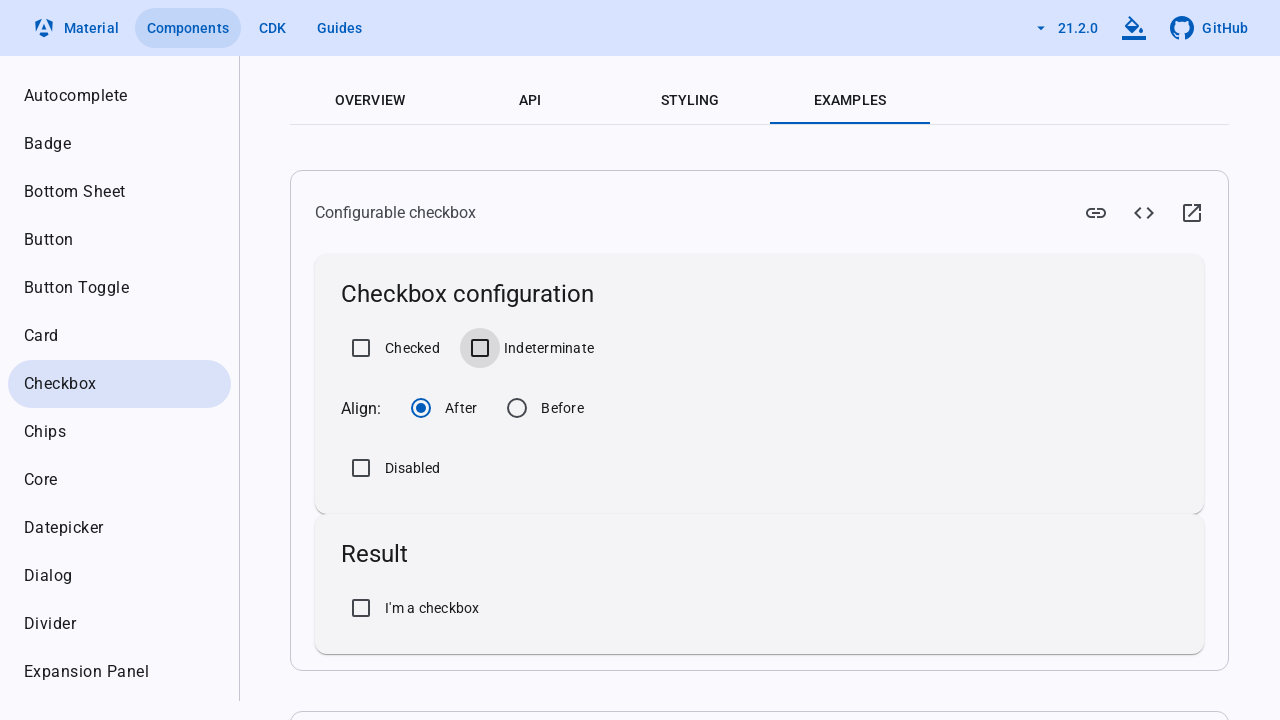

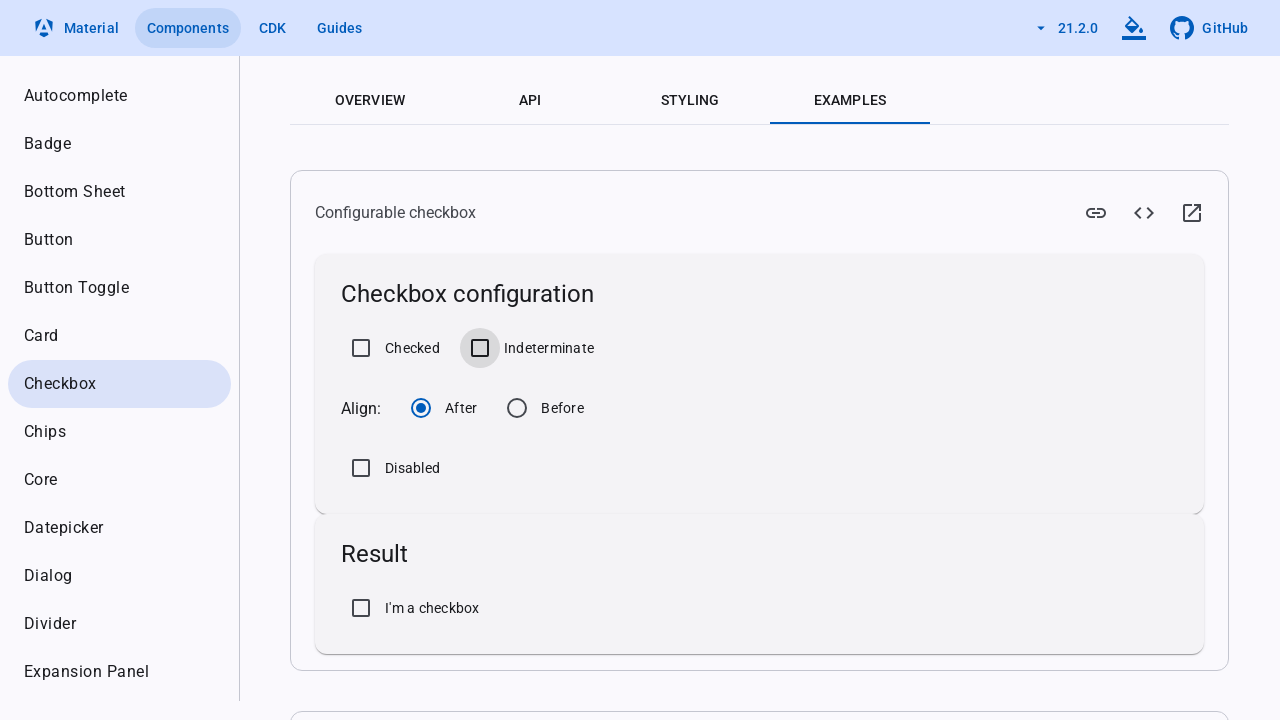